Tests keyboard key press functionality by sending a space key to an element and verifying the displayed result, then sending a left arrow key and verifying that result as well.

Starting URL: http://the-internet.herokuapp.com/key_presses

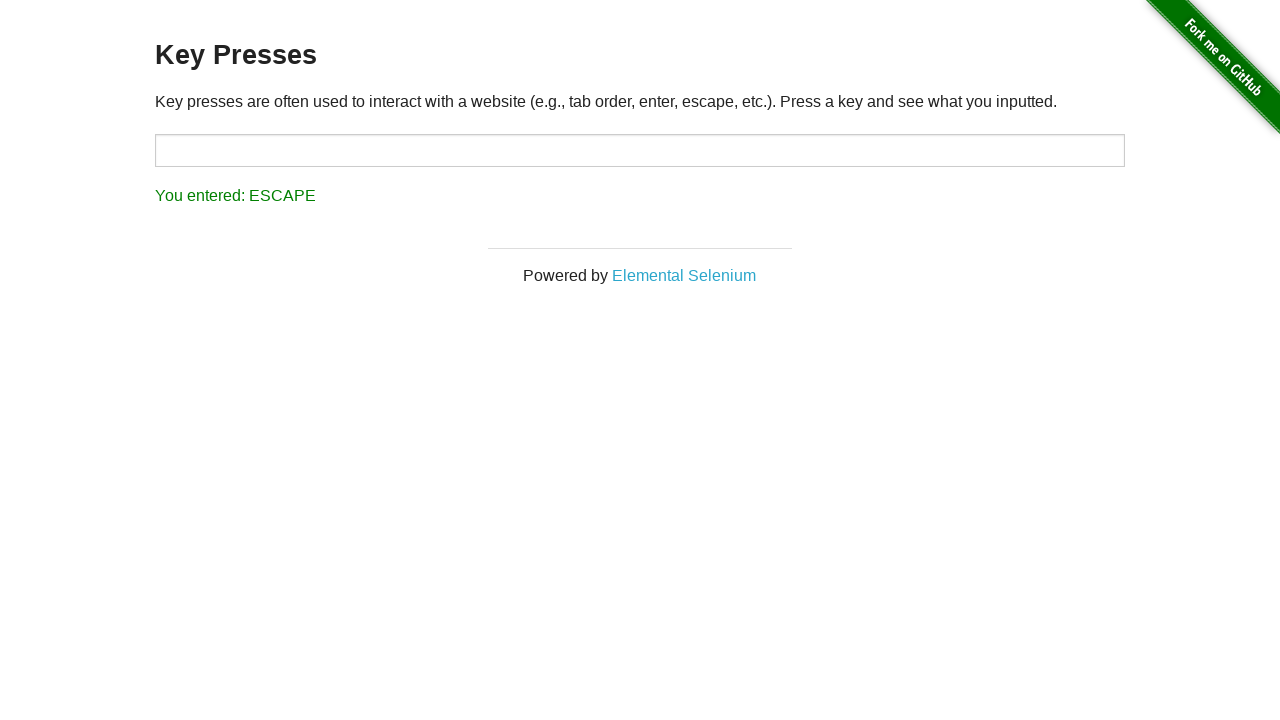

Pressed Space key on target element on #target
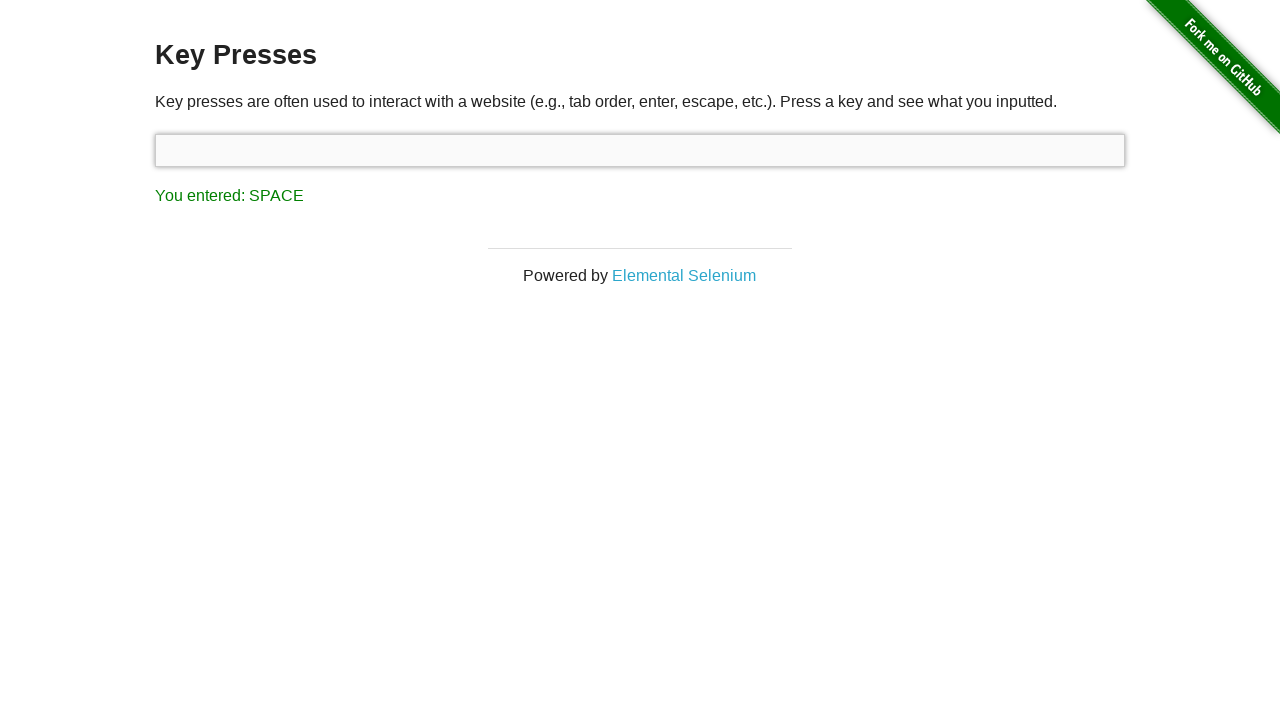

Result element loaded after Space key press
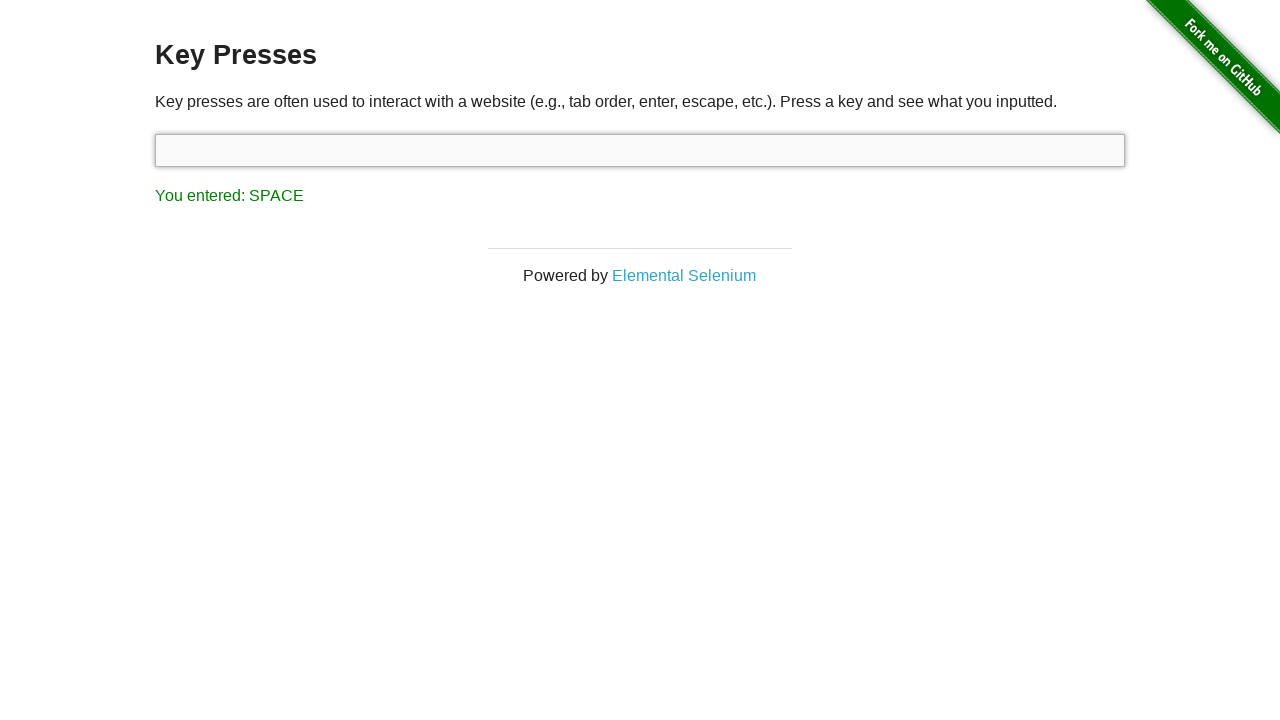

Retrieved result text content
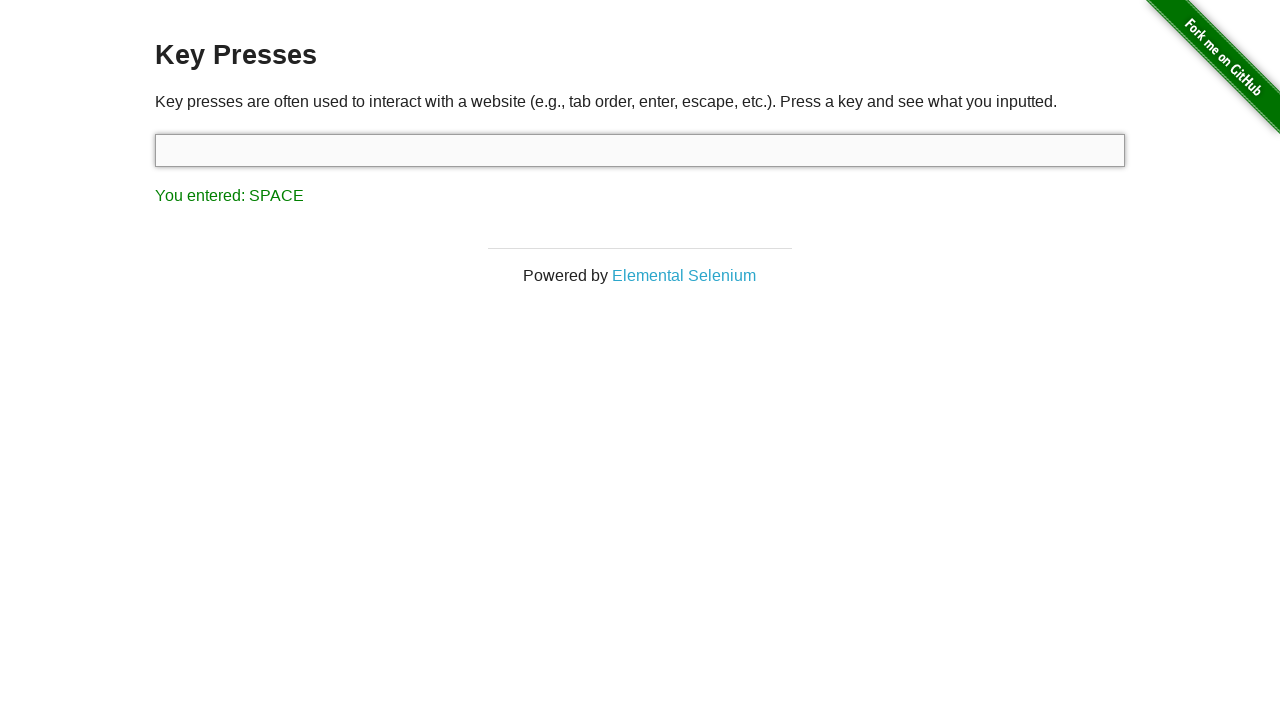

Verified result displays 'You entered: SPACE'
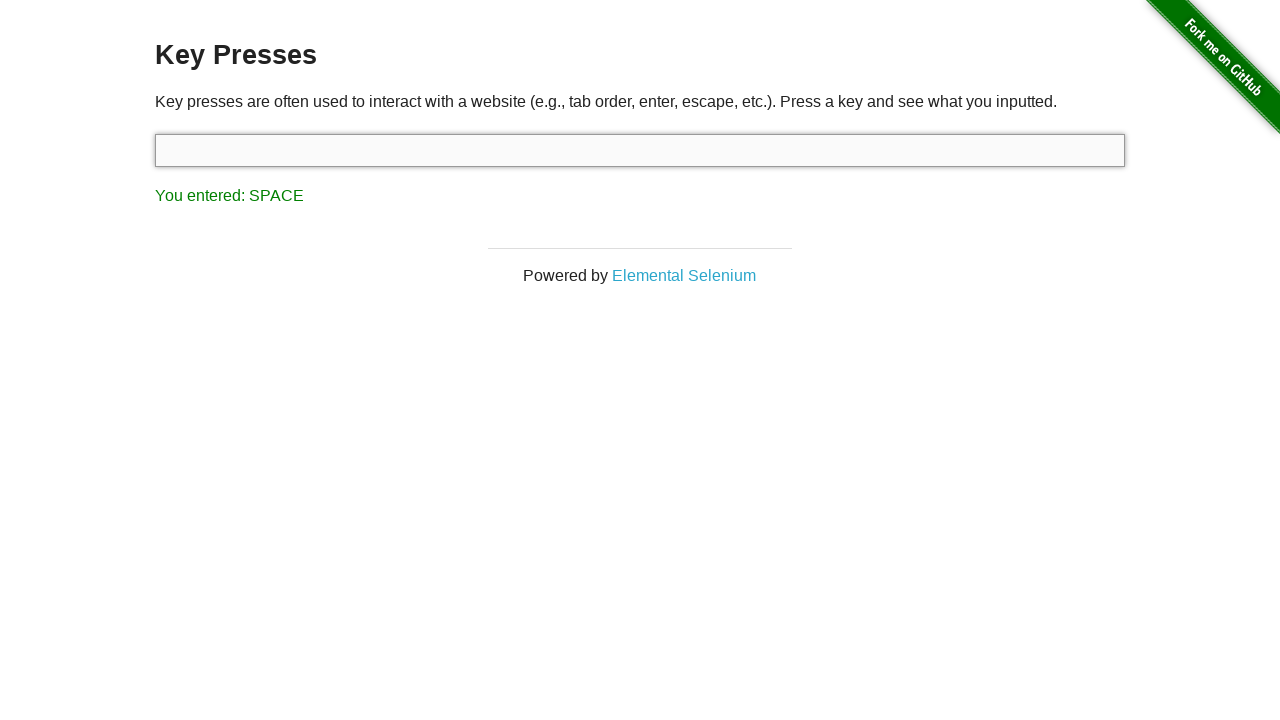

Pressed ArrowLeft key on target element on #target
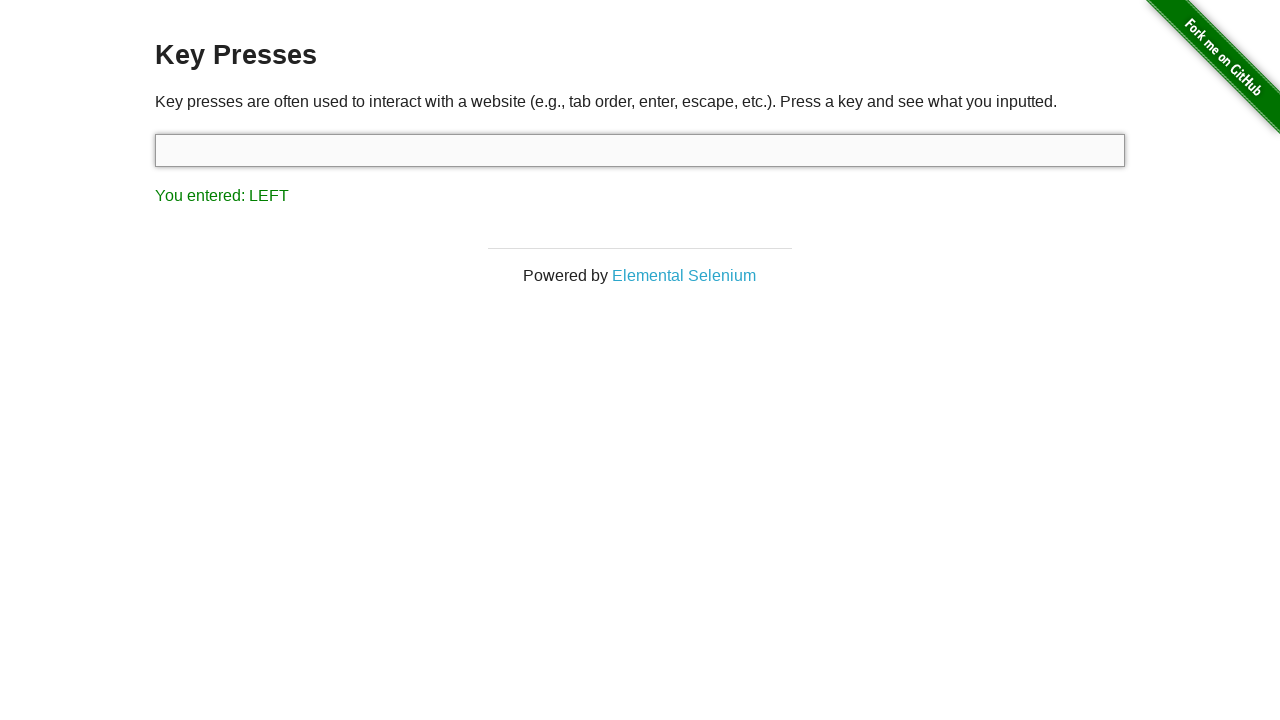

Retrieved result text content after ArrowLeft key press
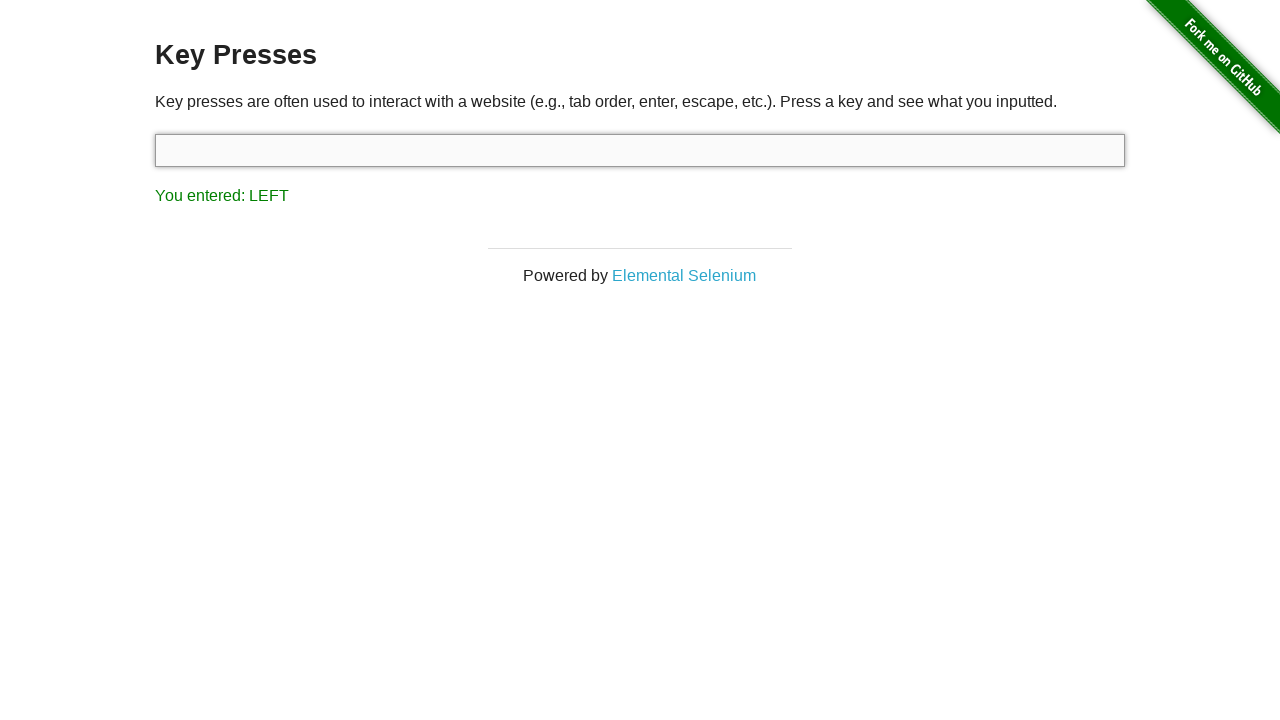

Verified result displays 'You entered: LEFT'
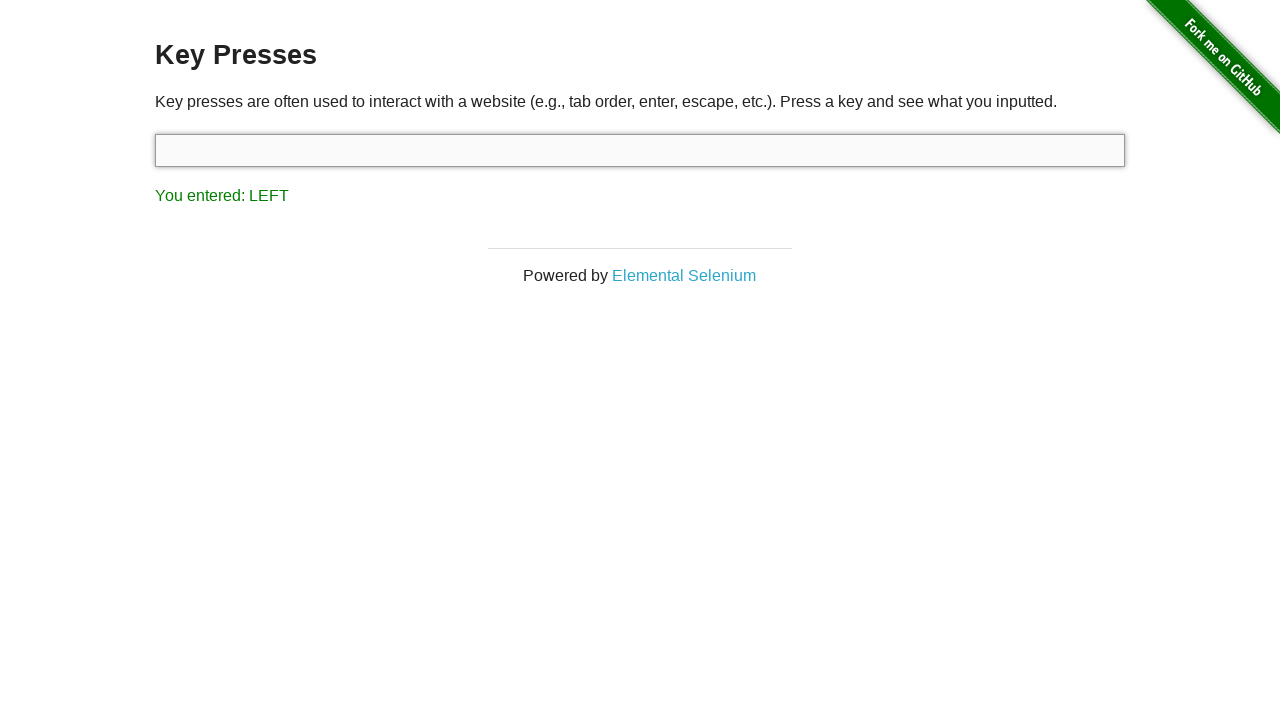

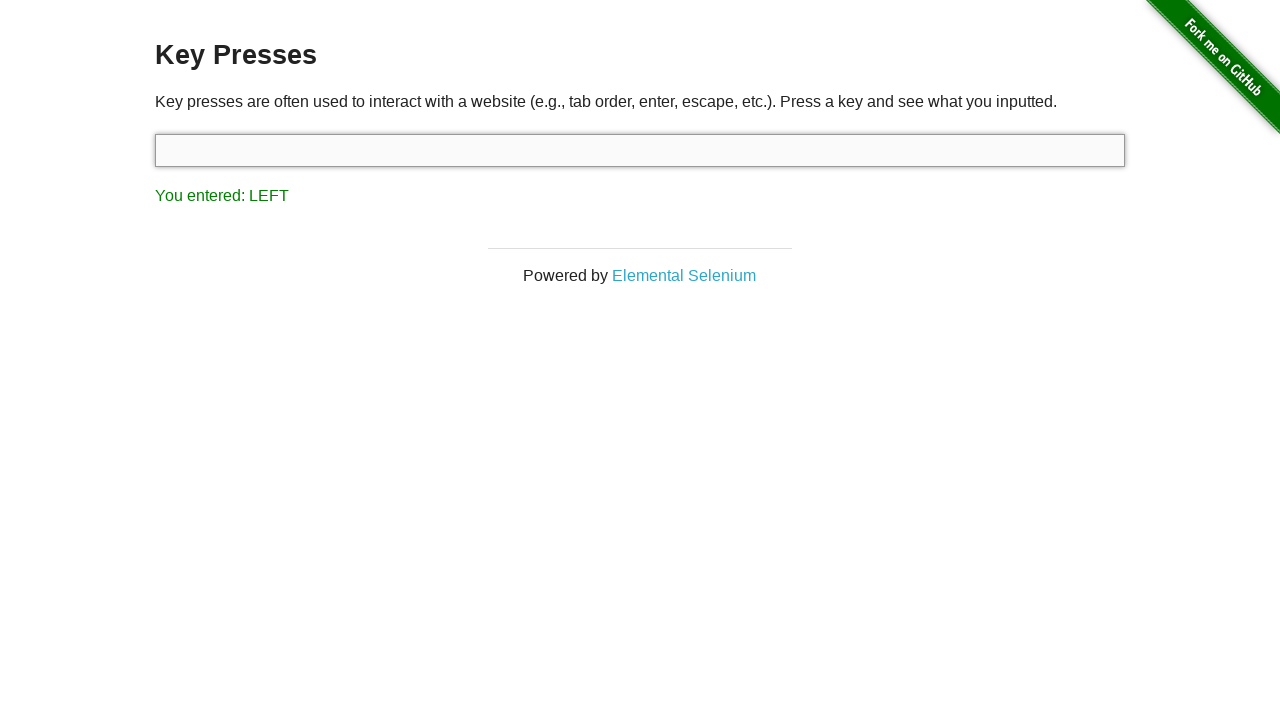